Tests search functionality on Python.org by searching for "pycon" and verifying results are found

Starting URL: http://www.python.org

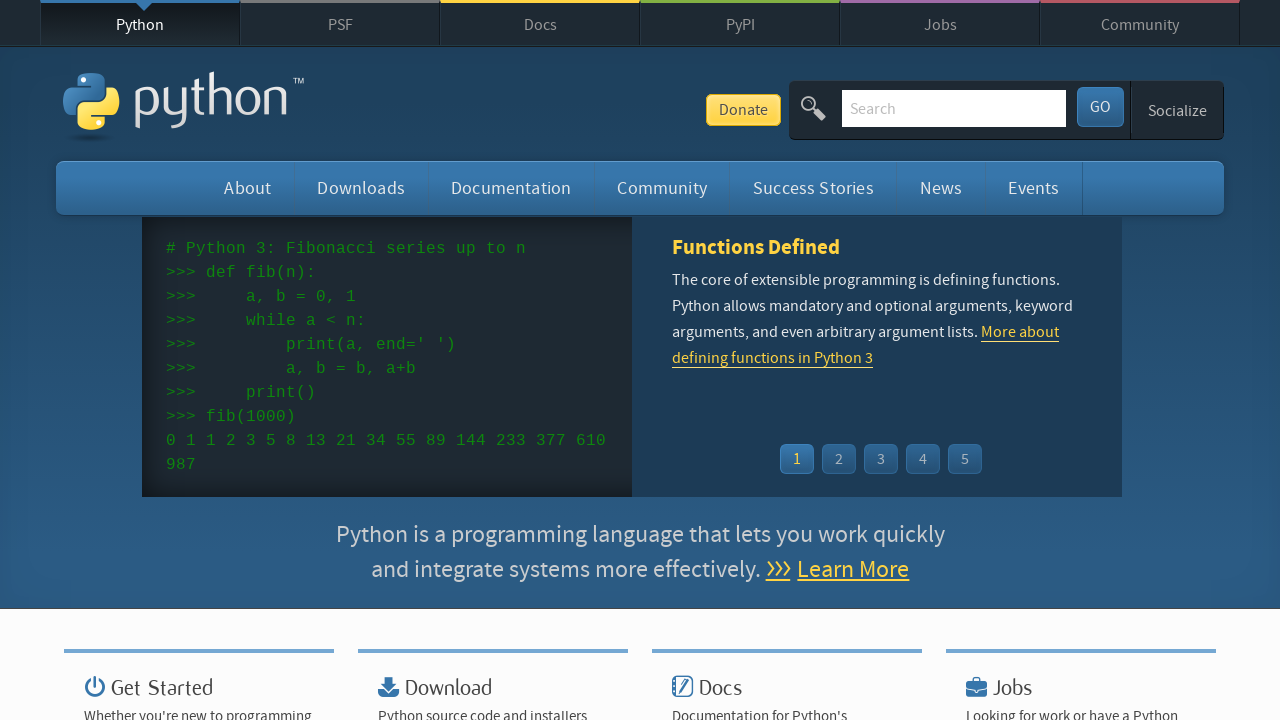

Verified page title contains 'Python'
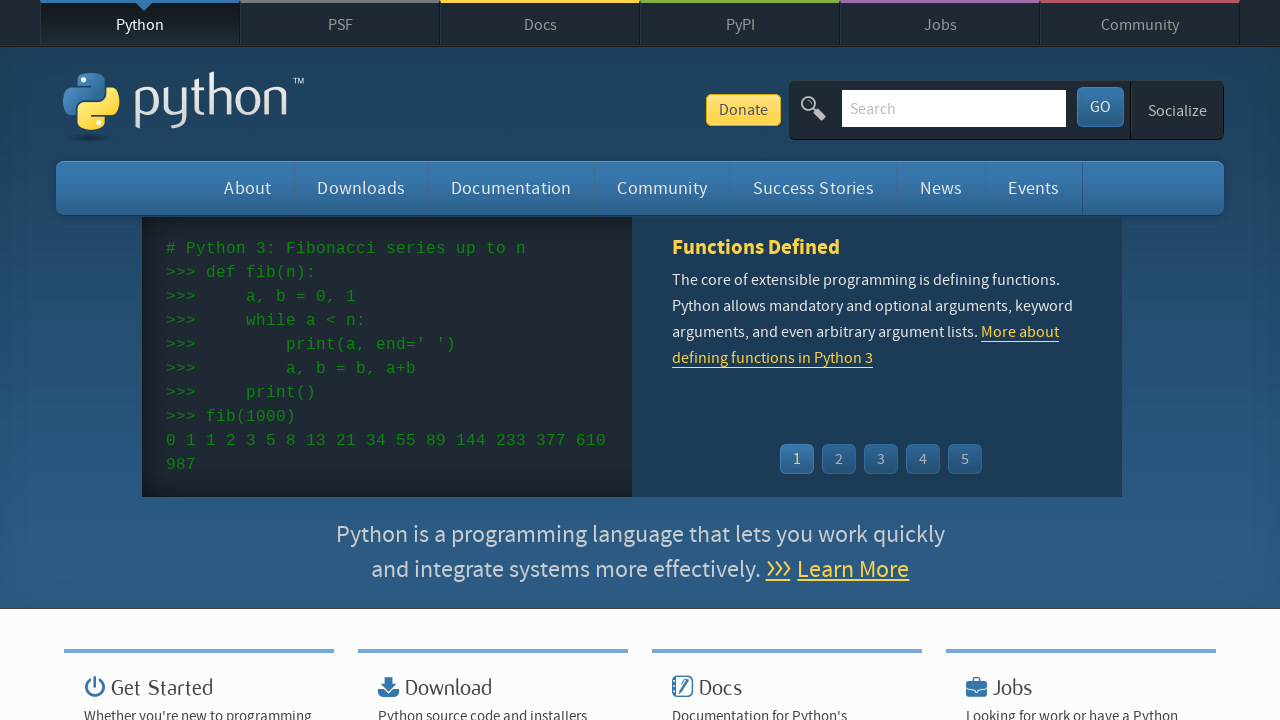

Filled search box with 'pycon' on input[name='q']
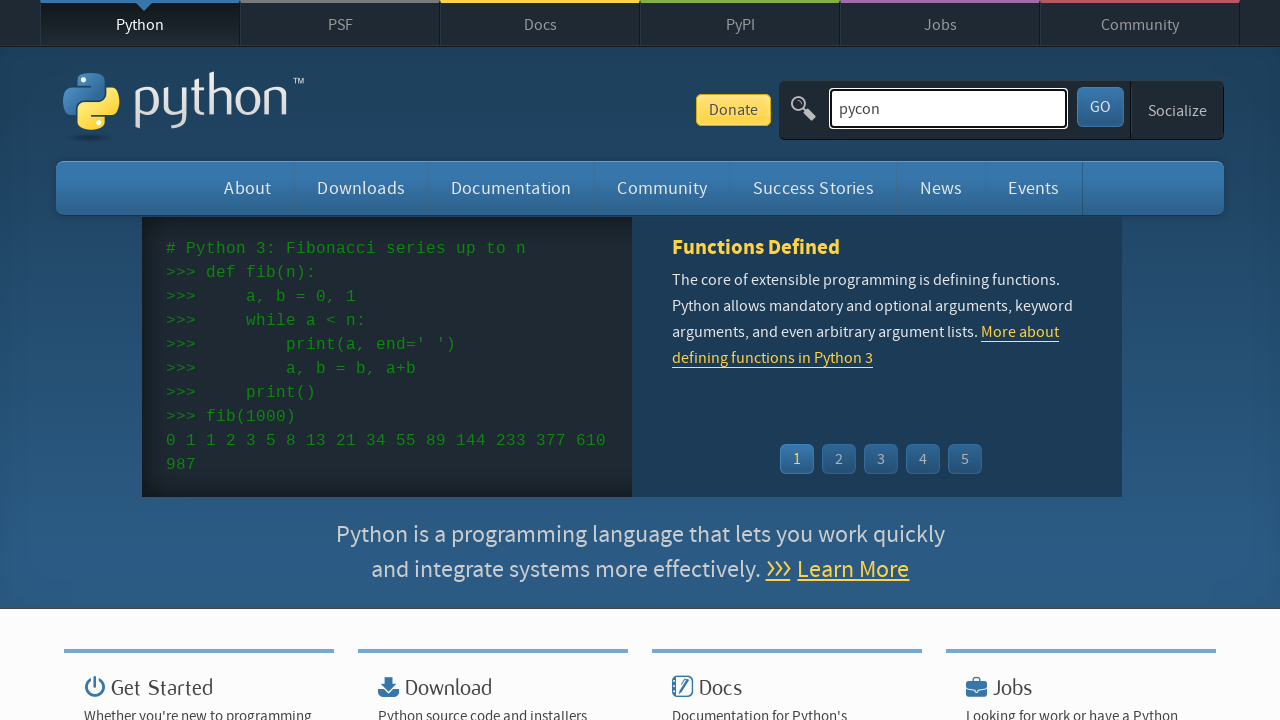

Pressed Enter to submit search for 'pycon' on input[name='q']
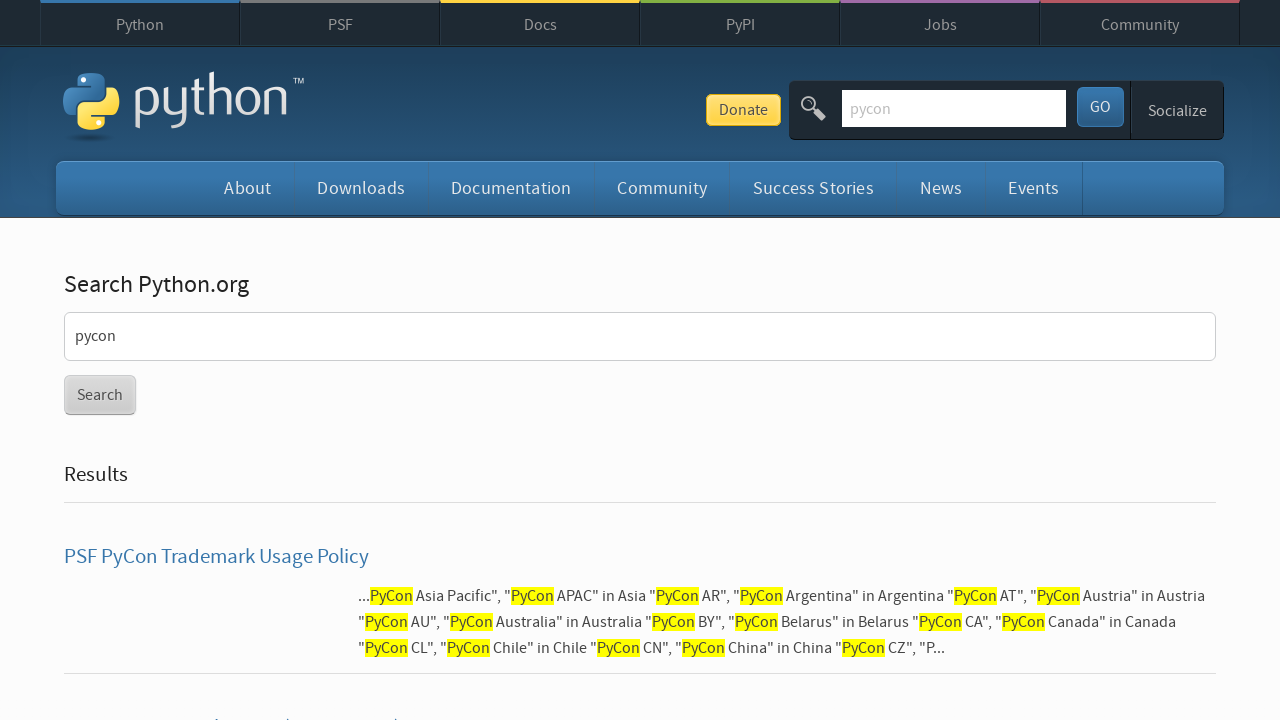

Waited for network idle to complete search results loading
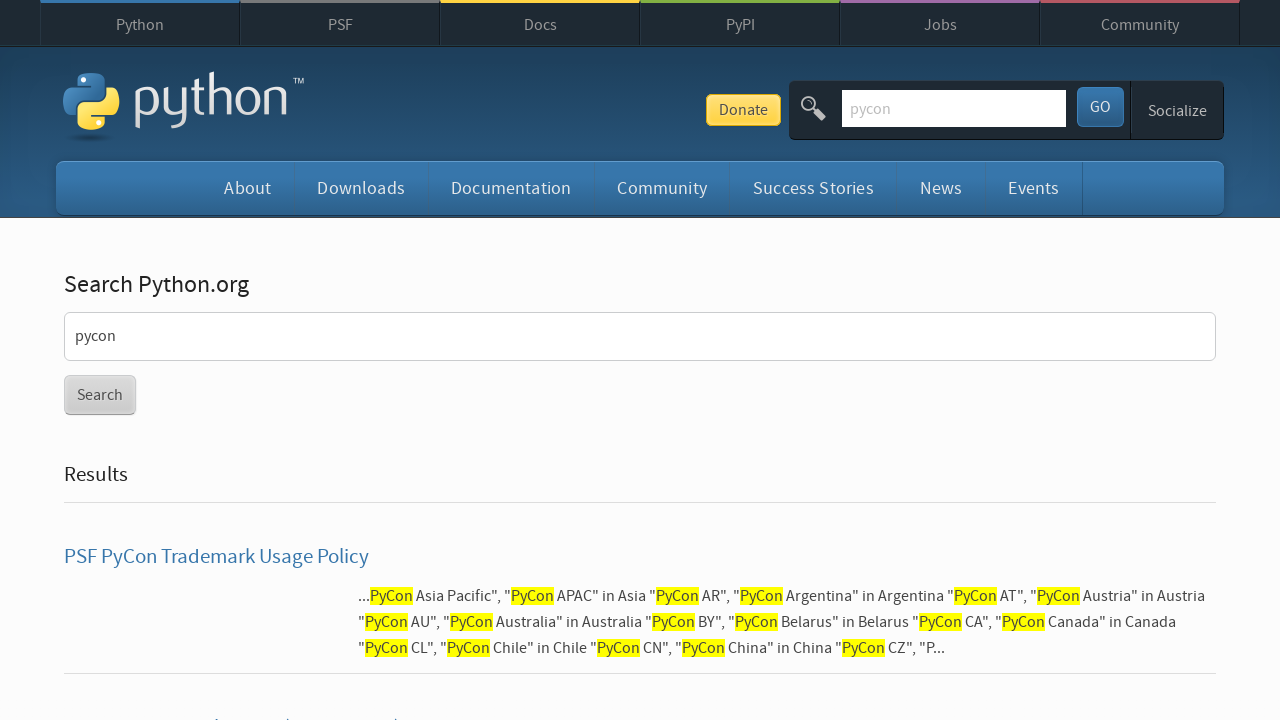

Verified search results were found (no 'No results found' message)
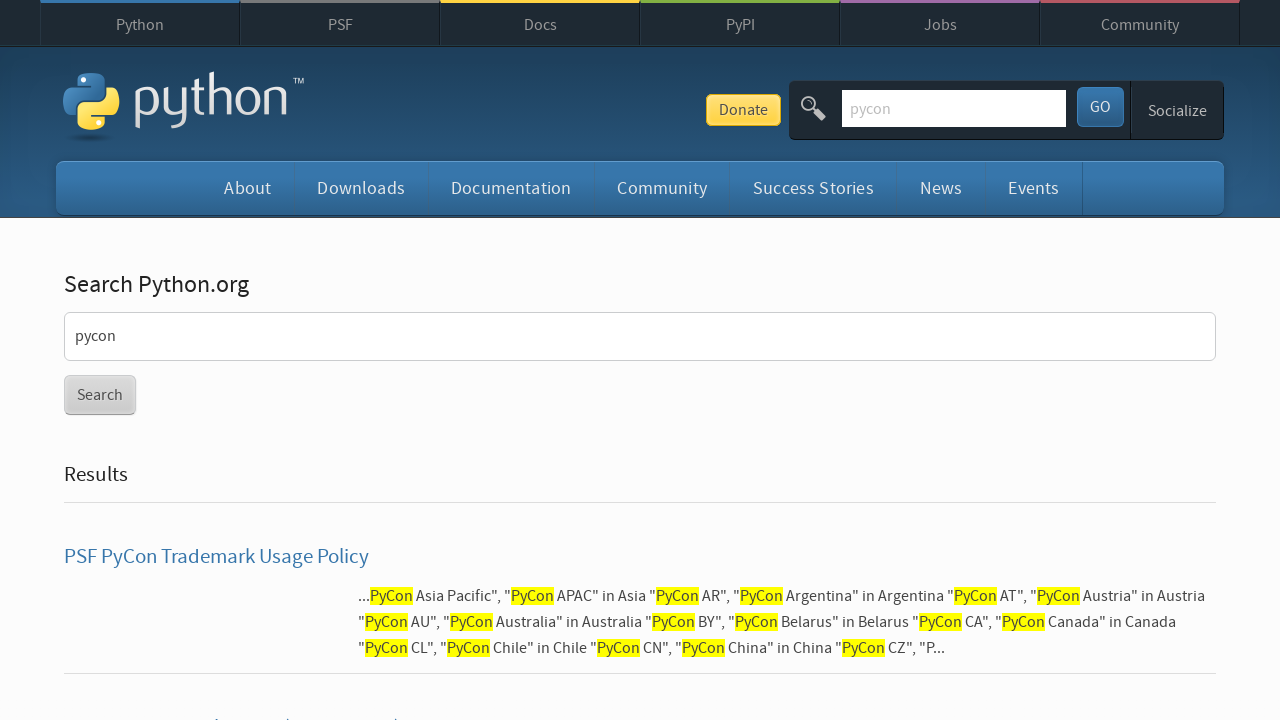

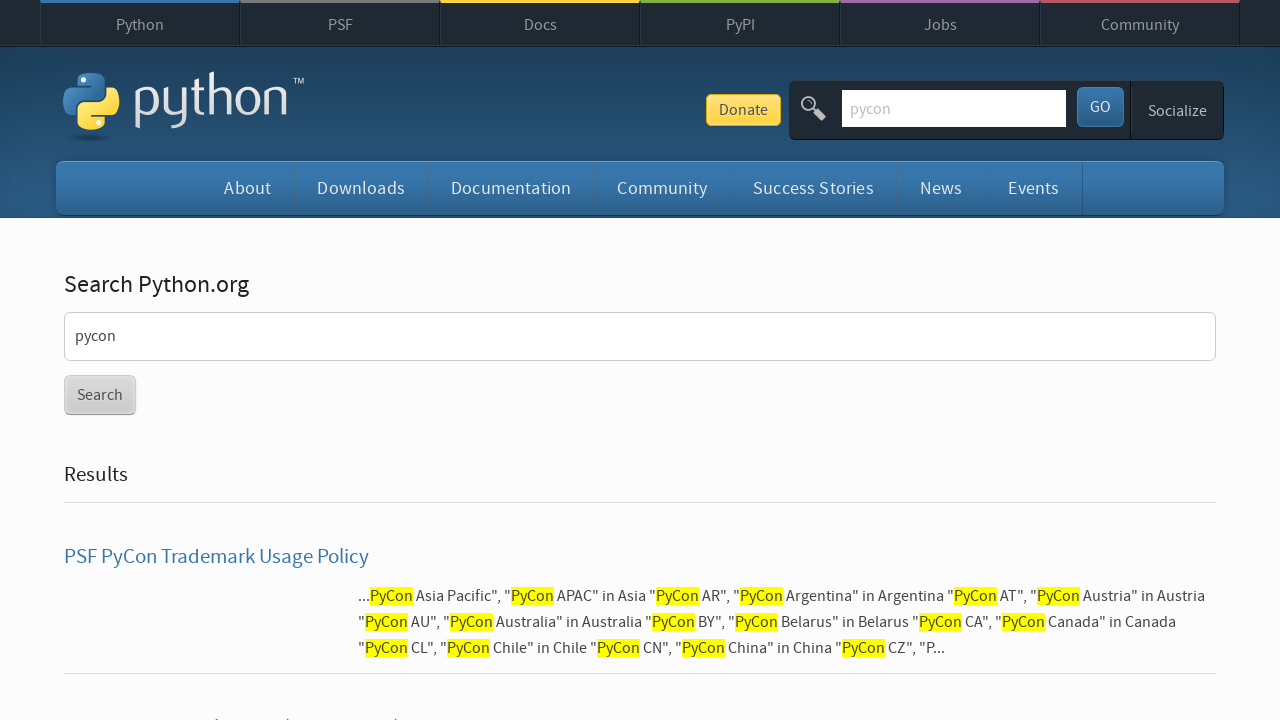